Fills email field on HubSpot login page

Starting URL: https://app.hubspot.com/login

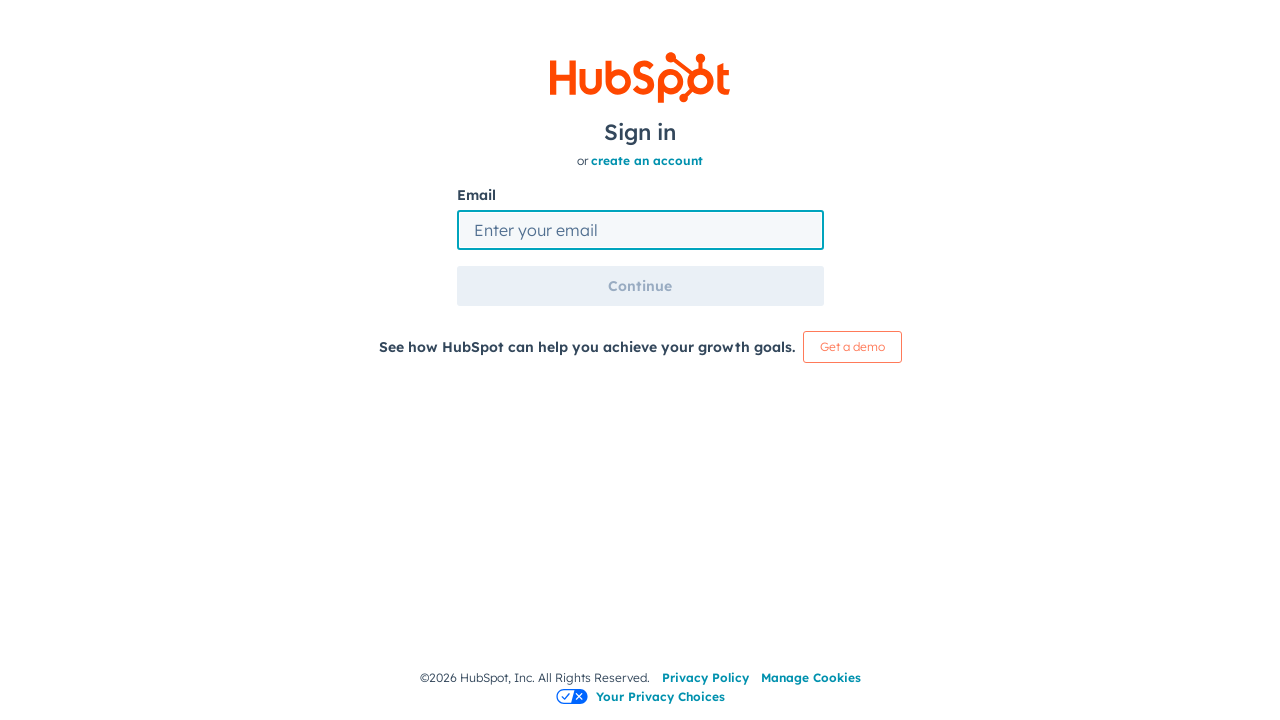

Filled email field with 'Hello Good Morning' using ID selector on HubSpot login page on input#username
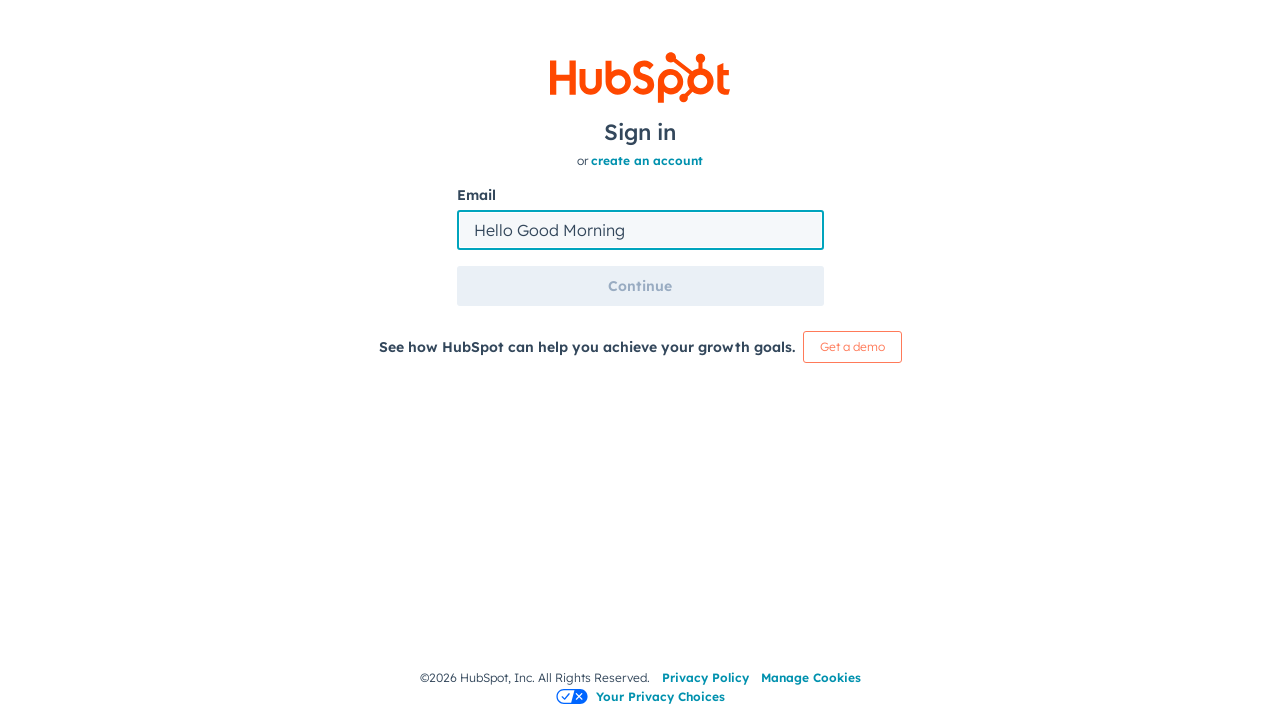

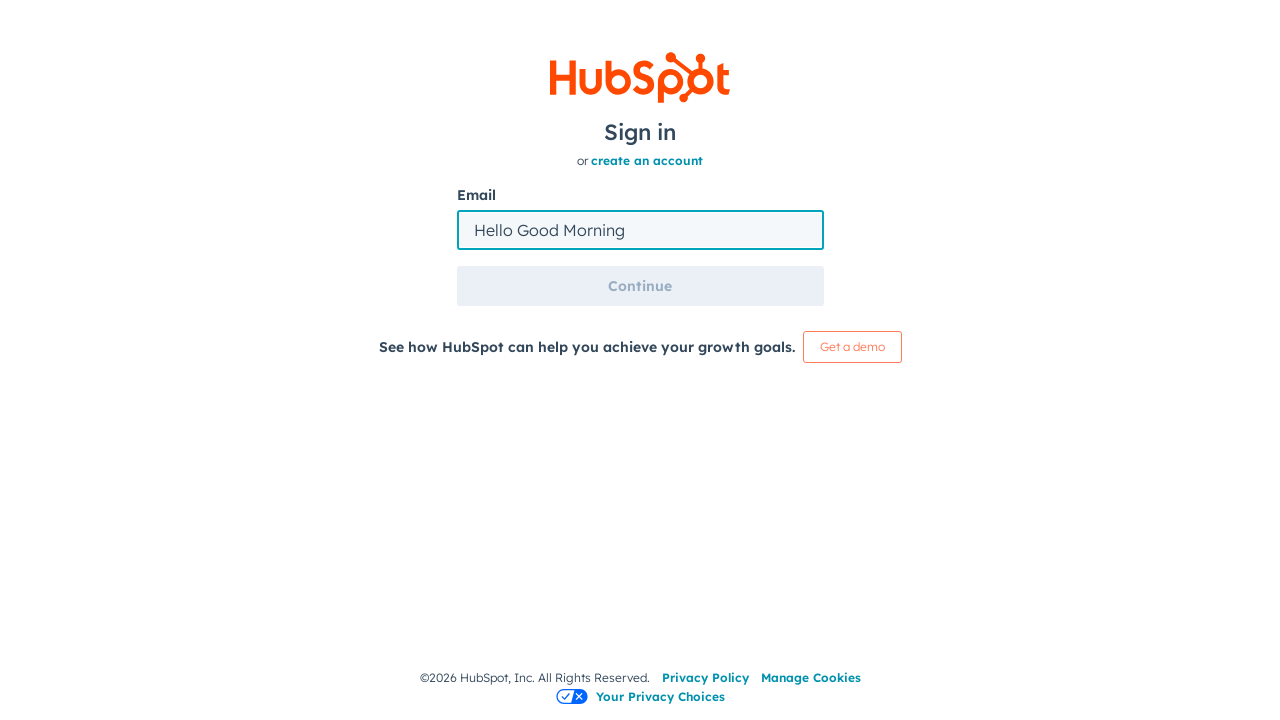